Automates a gene SNP search for wild chickpea varieties by selecting crop type, radio button, dropdown values, entering a gene ID, and submitting the form.

Starting URL: https://cegresources.icrisat.org/cicerseq/?page_id=3605

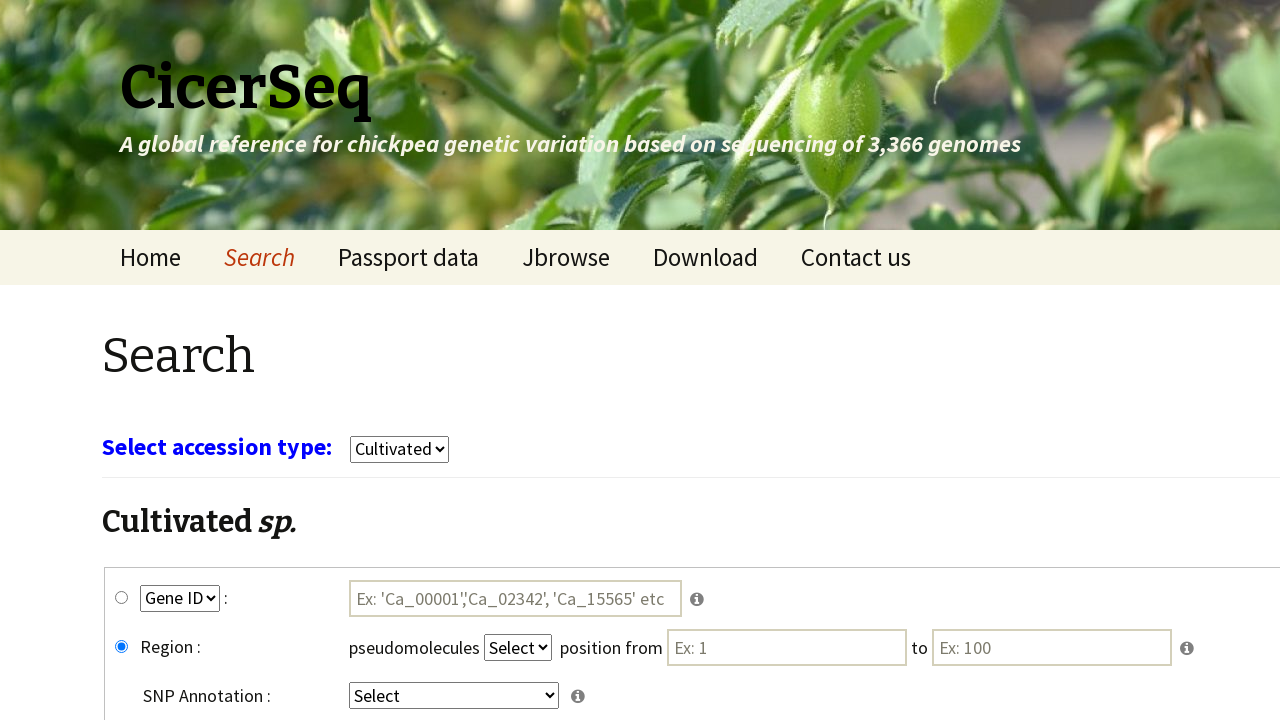

Page loaded with networkidle state
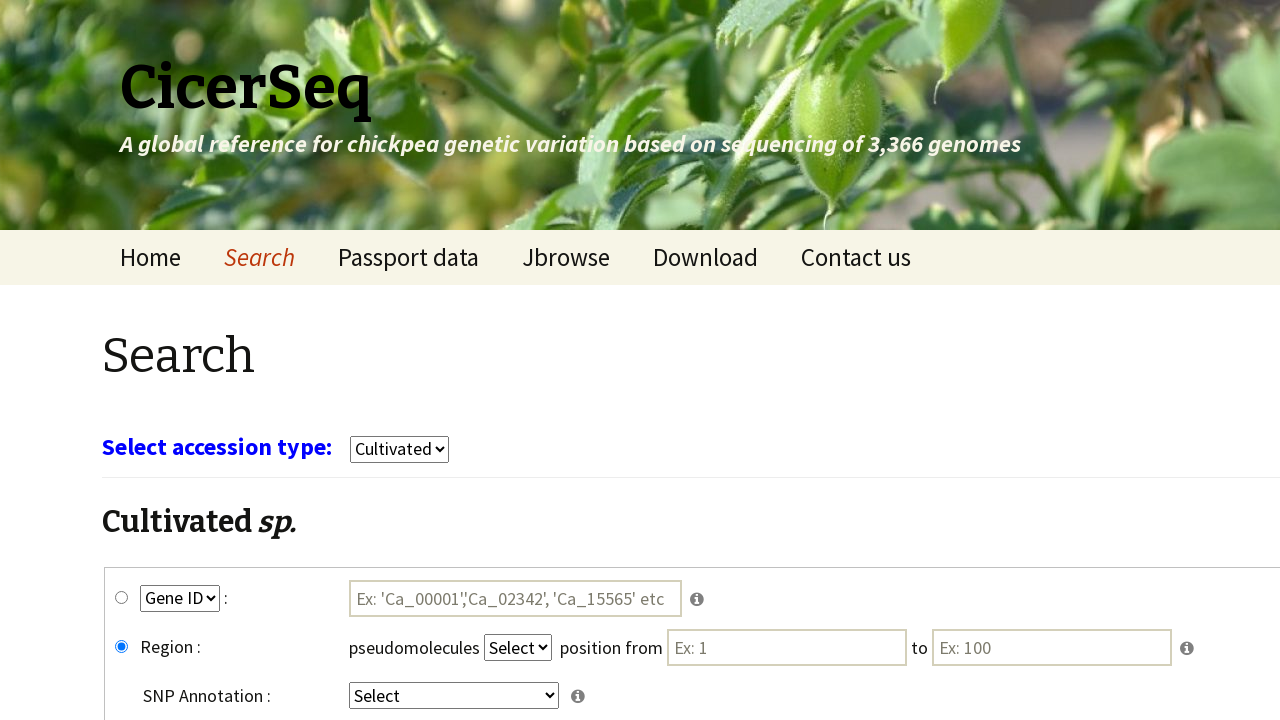

Selected 'wild' from crop type dropdown on select[name='select_crop']
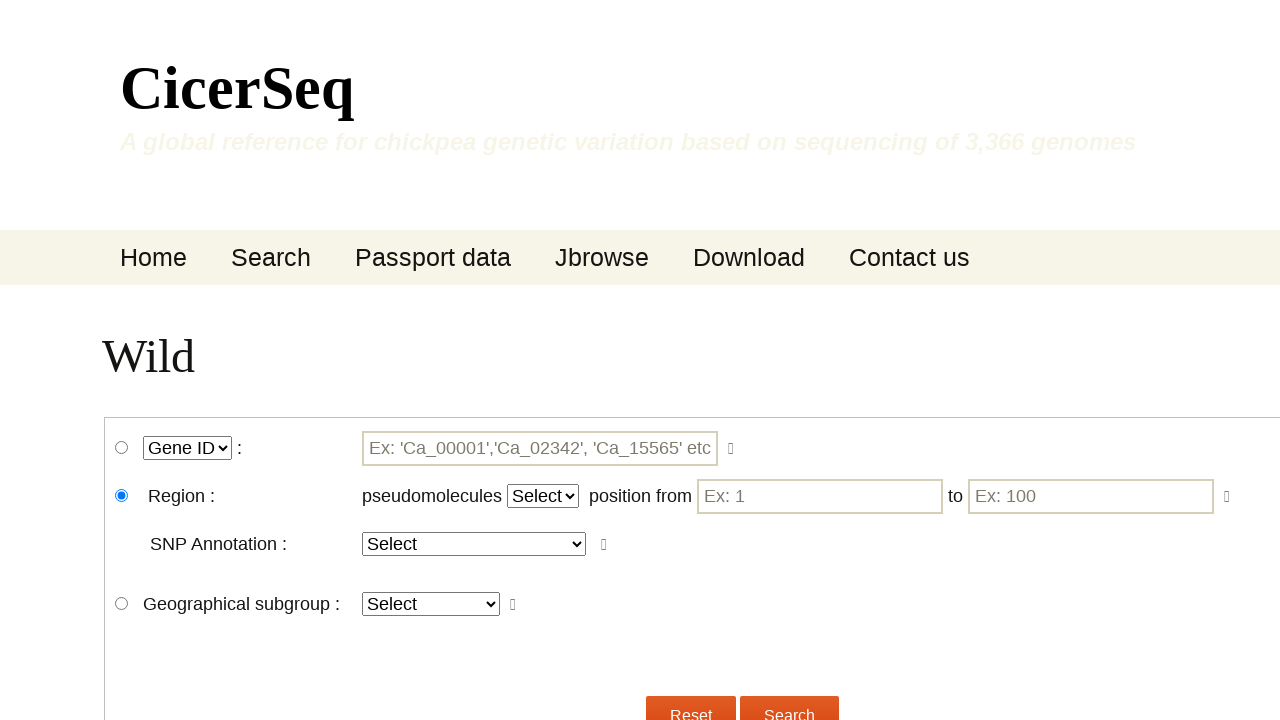

Clicked wgene_snp radio button at (122, 448) on #wgene_snp
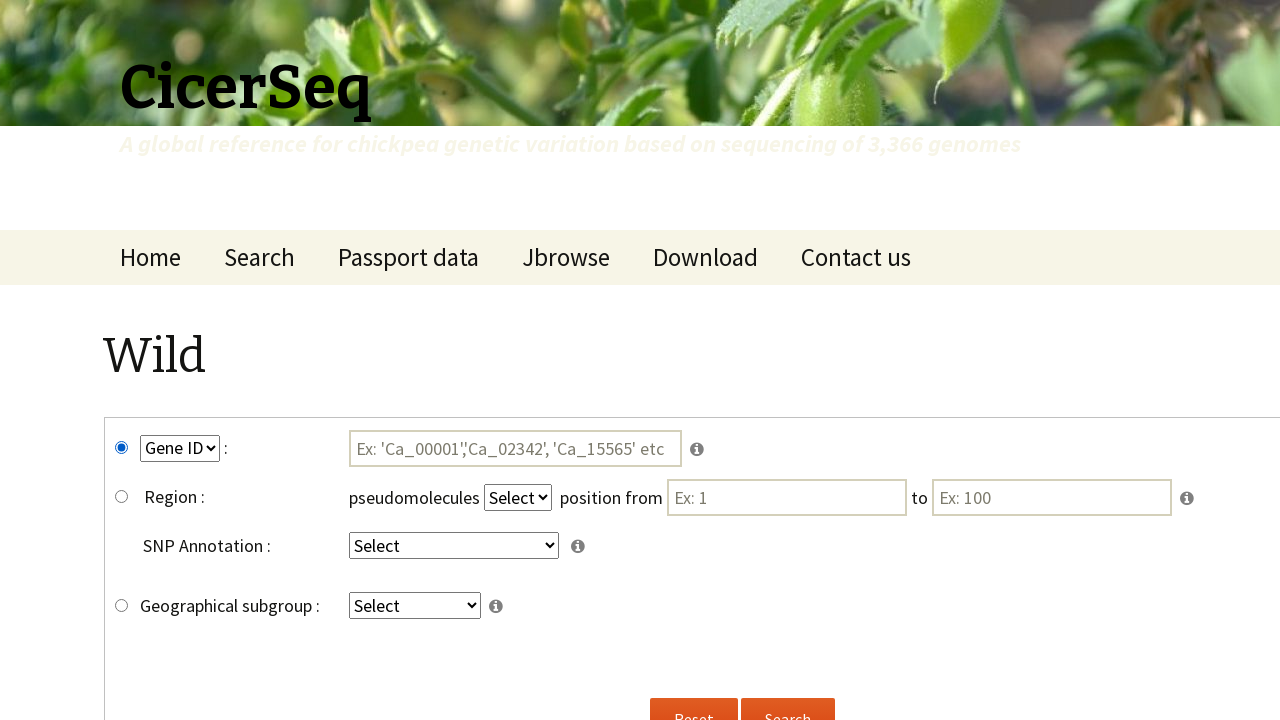

Selected 'GeneID' from key2 dropdown on select[name='key2']
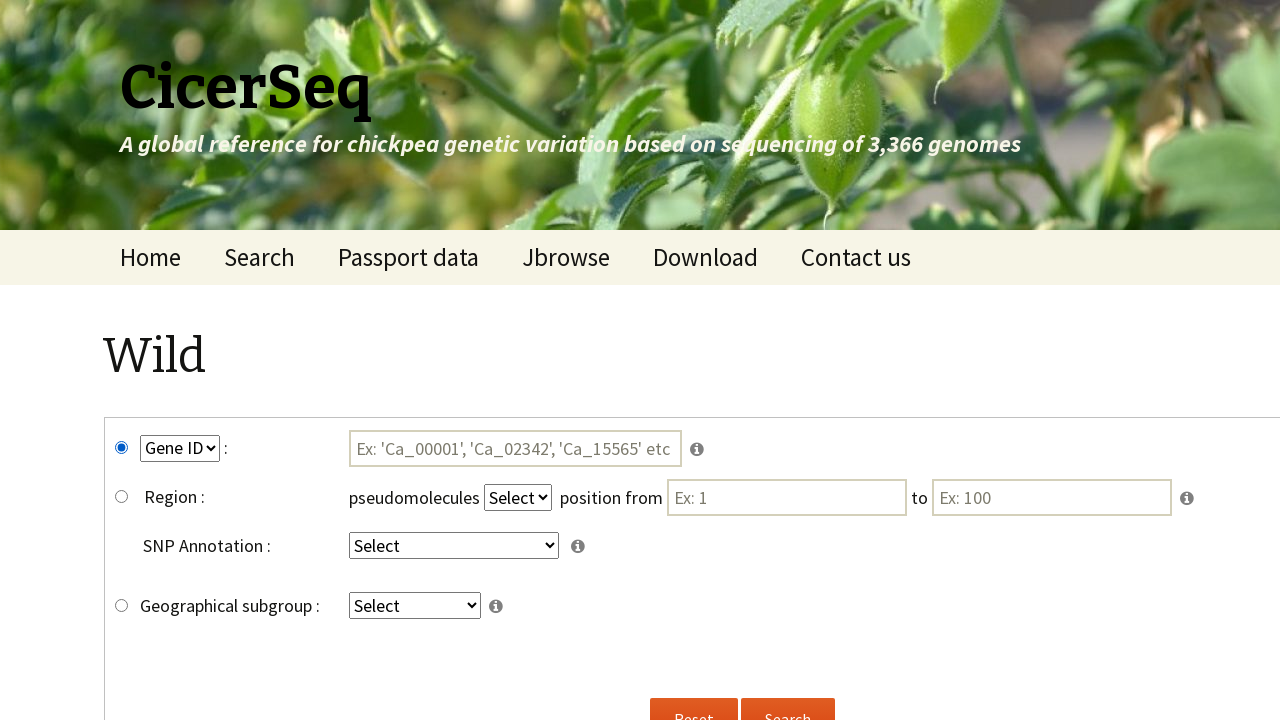

Selected 'intergenic' from key4 dropdown on select[name='key4']
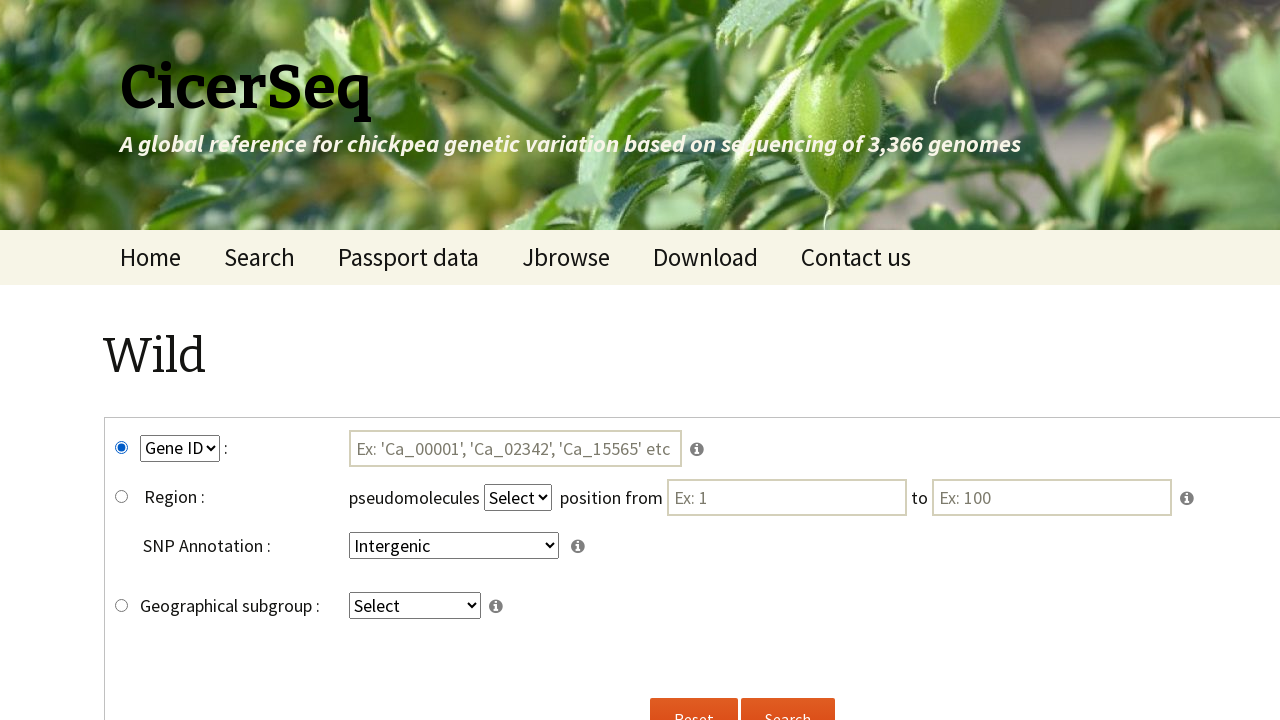

Entered gene ID 'Ca_00127' in the search field on #tmp3
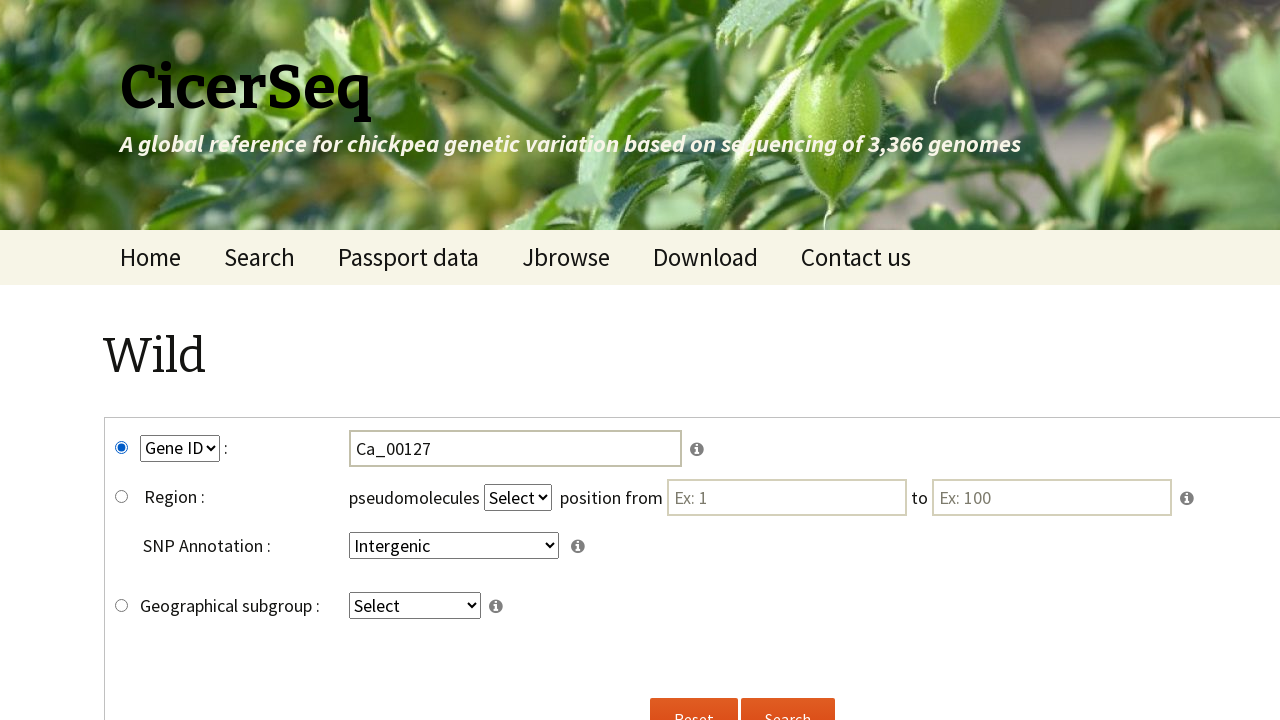

Clicked submit button to search for wild chickpea varieties at (788, 698) on input[name='submitw']
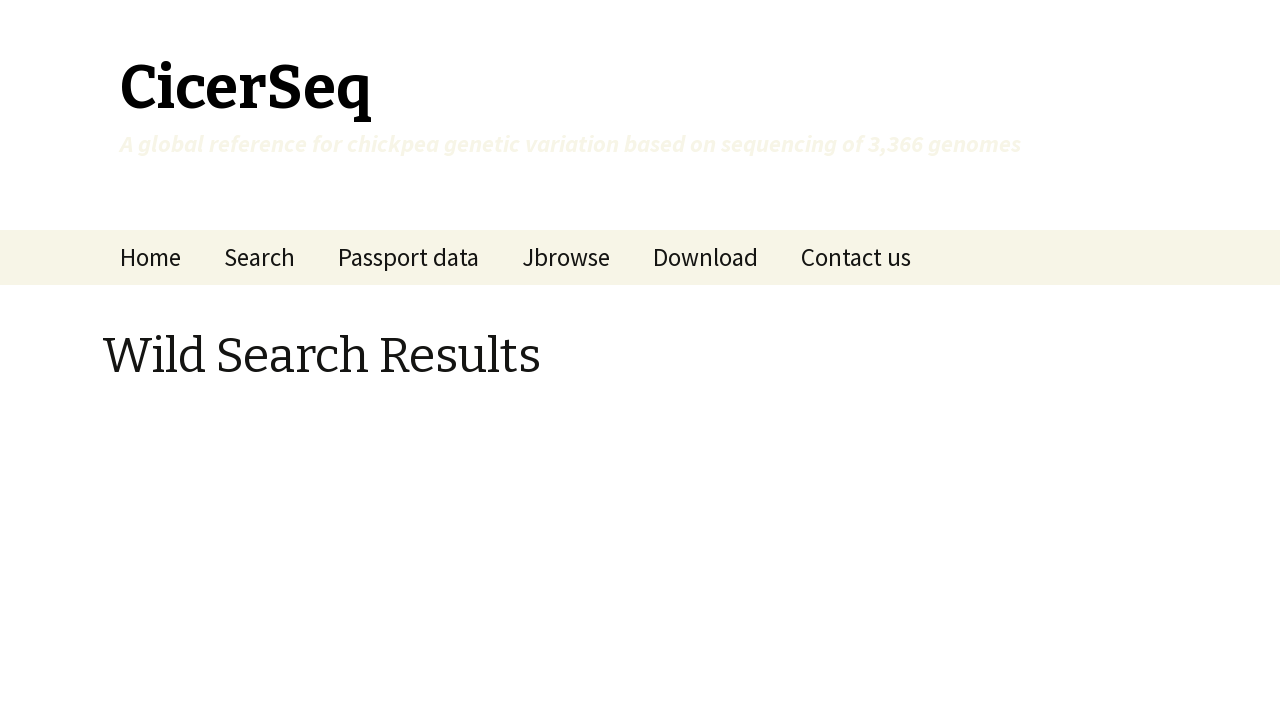

Waited for search results to load
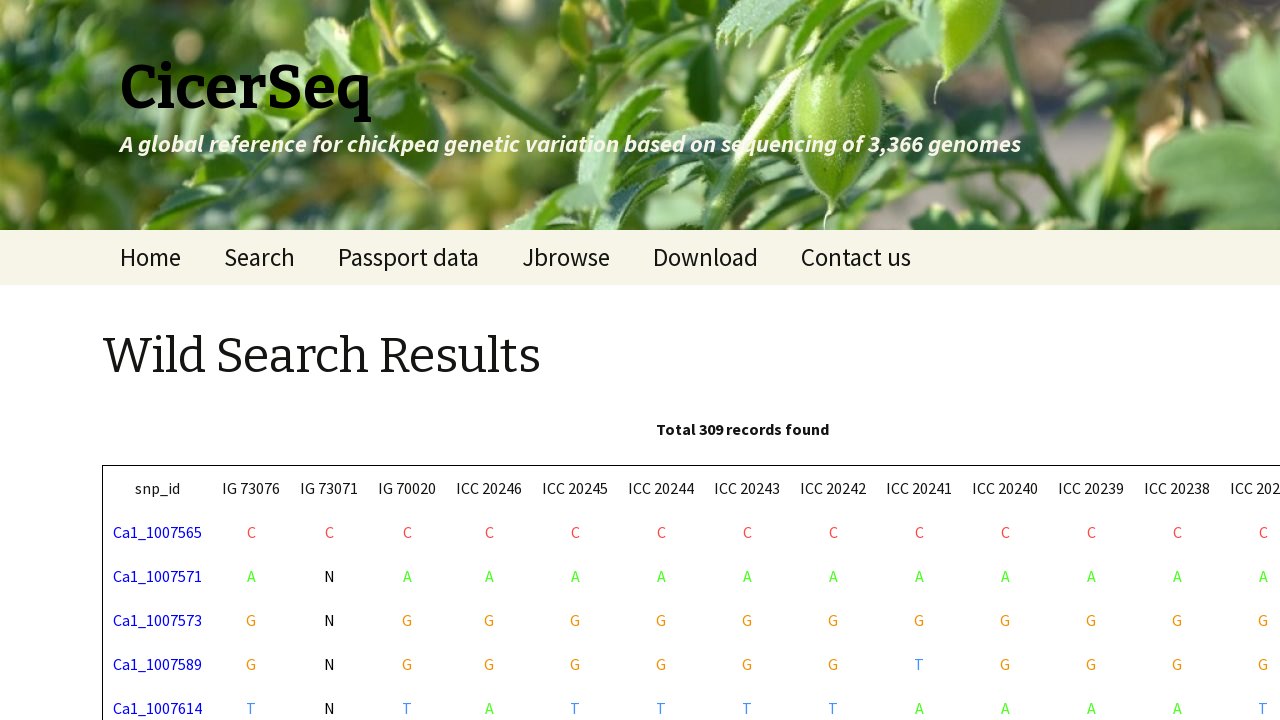

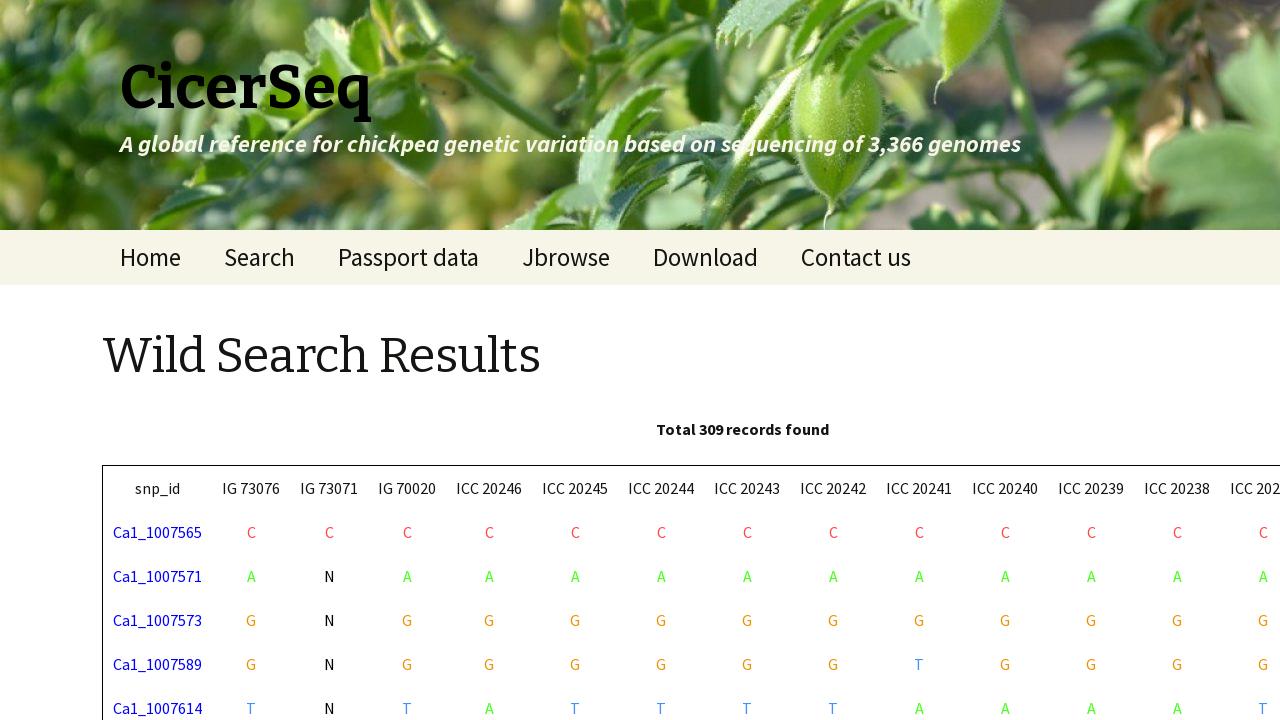